Tests dynamic controls by toggling checkbox removal, enabling/disabling text input, and verifying state changes

Starting URL: https://the-internet.herokuapp.com/dynamic_controls

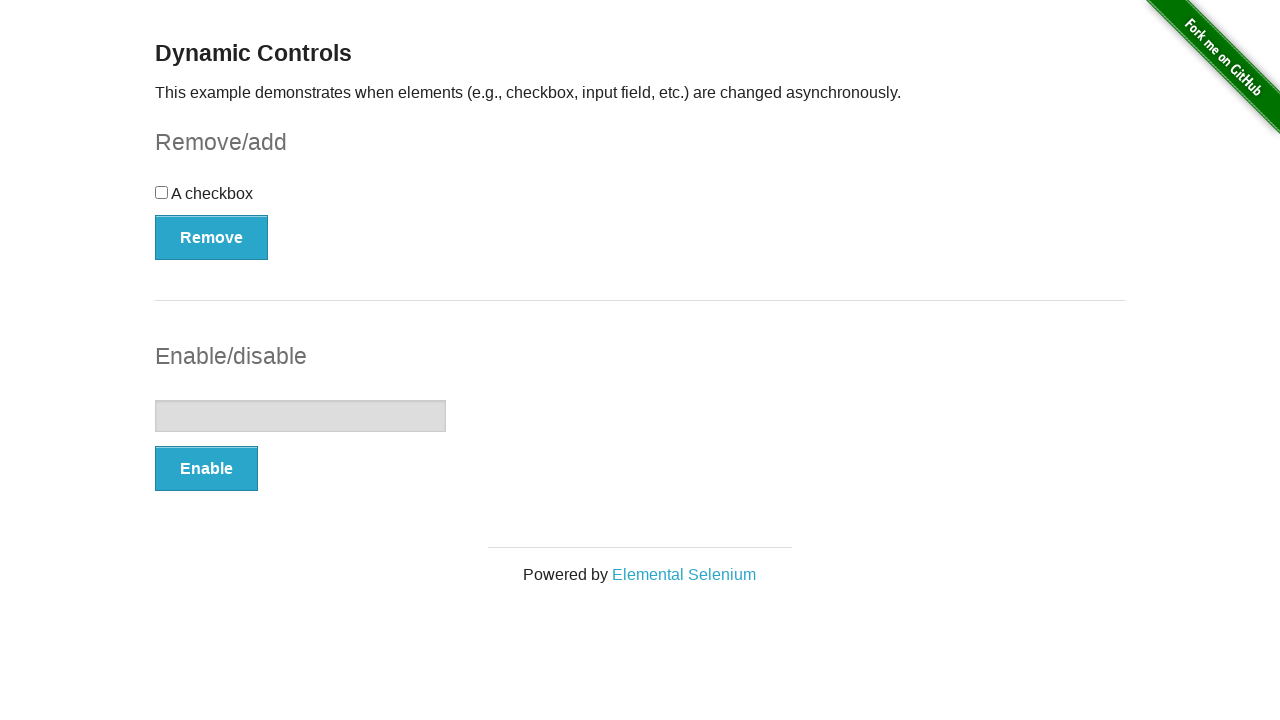

Clicked checkbox to toggle its state at (162, 192) on input[type='checkbox']
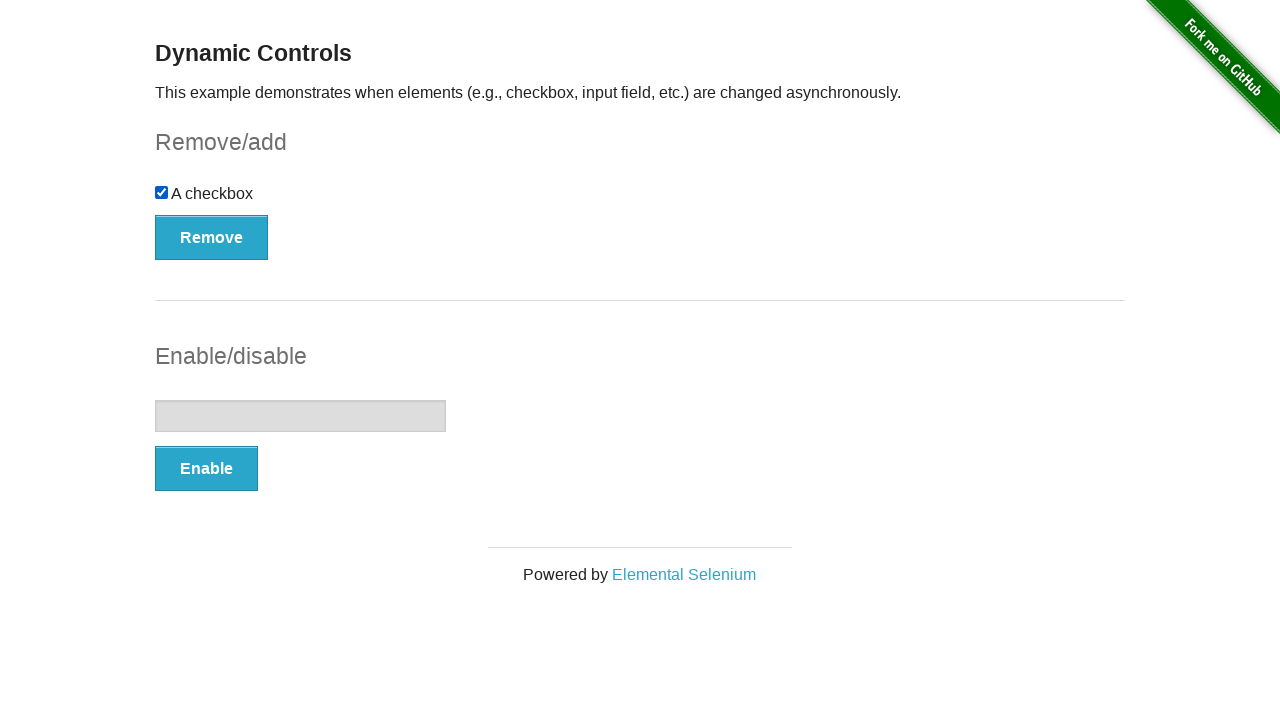

Clicked Remove button to remove the checkbox at (212, 237) on button:text('Remove')
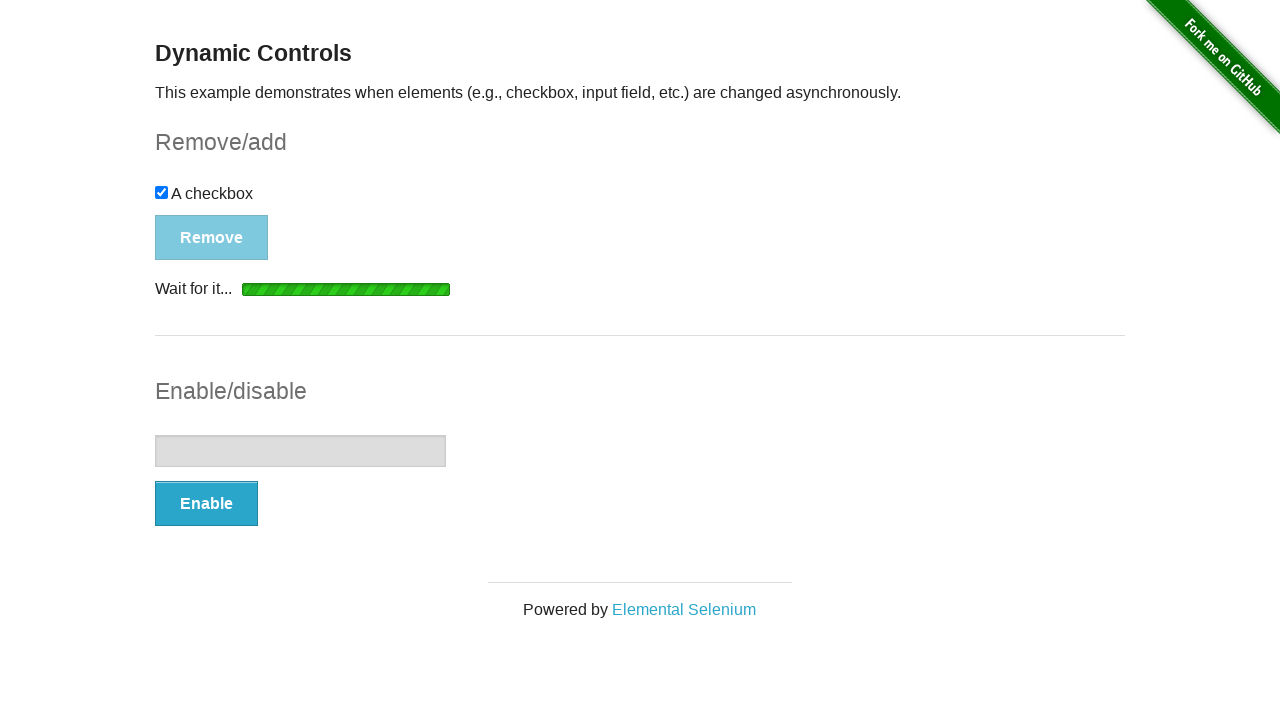

Verified checkbox removal message appeared
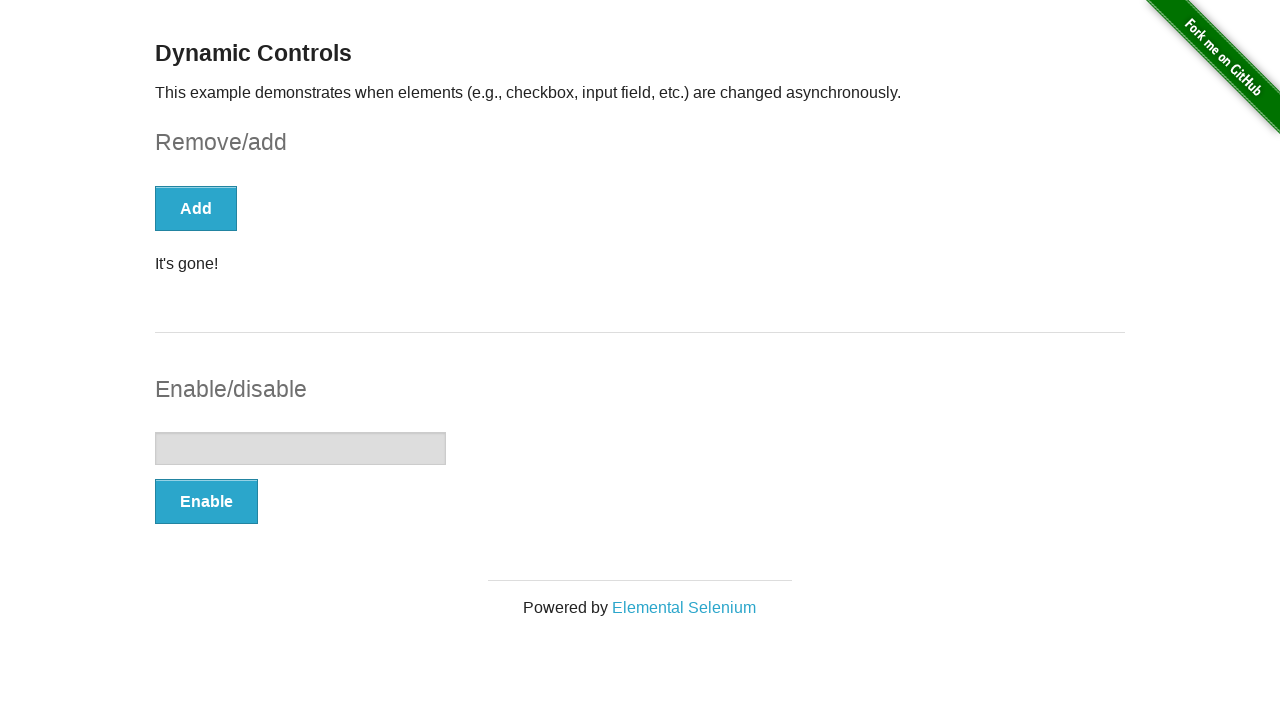

Clicked Enable button to enable the text input at (206, 501) on button:text('Enable')
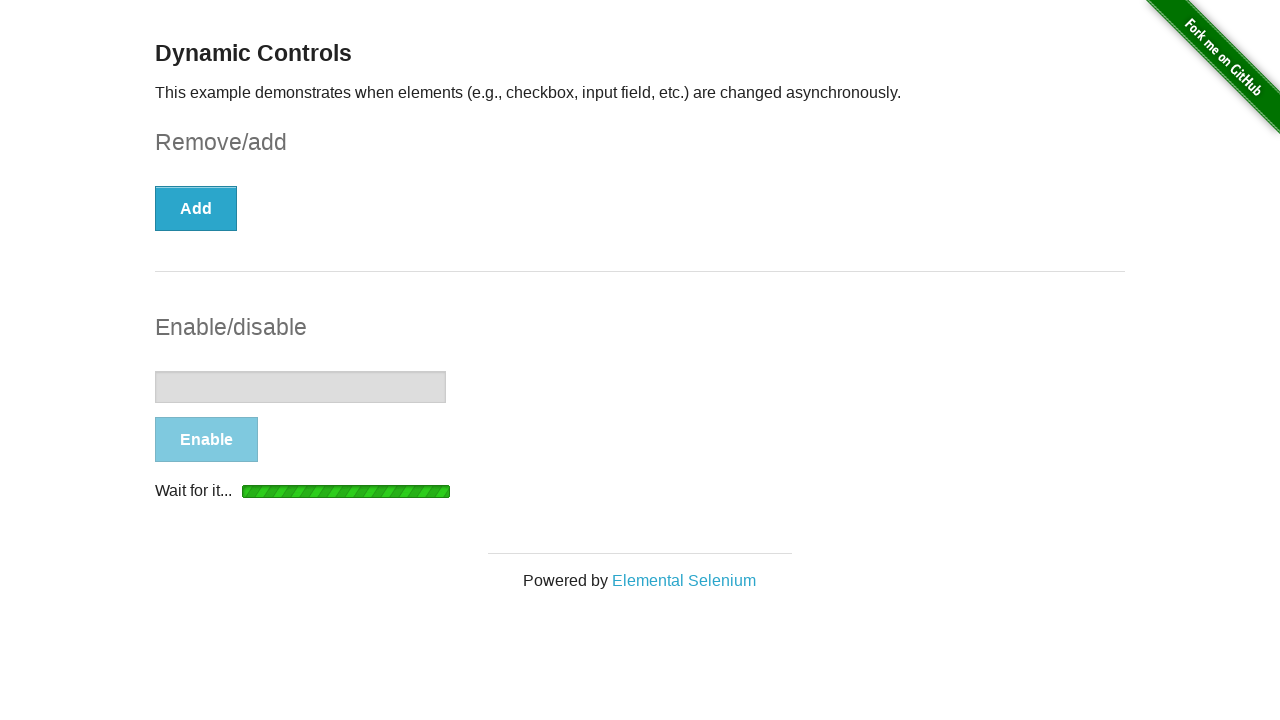

Verified text input became enabled and visible
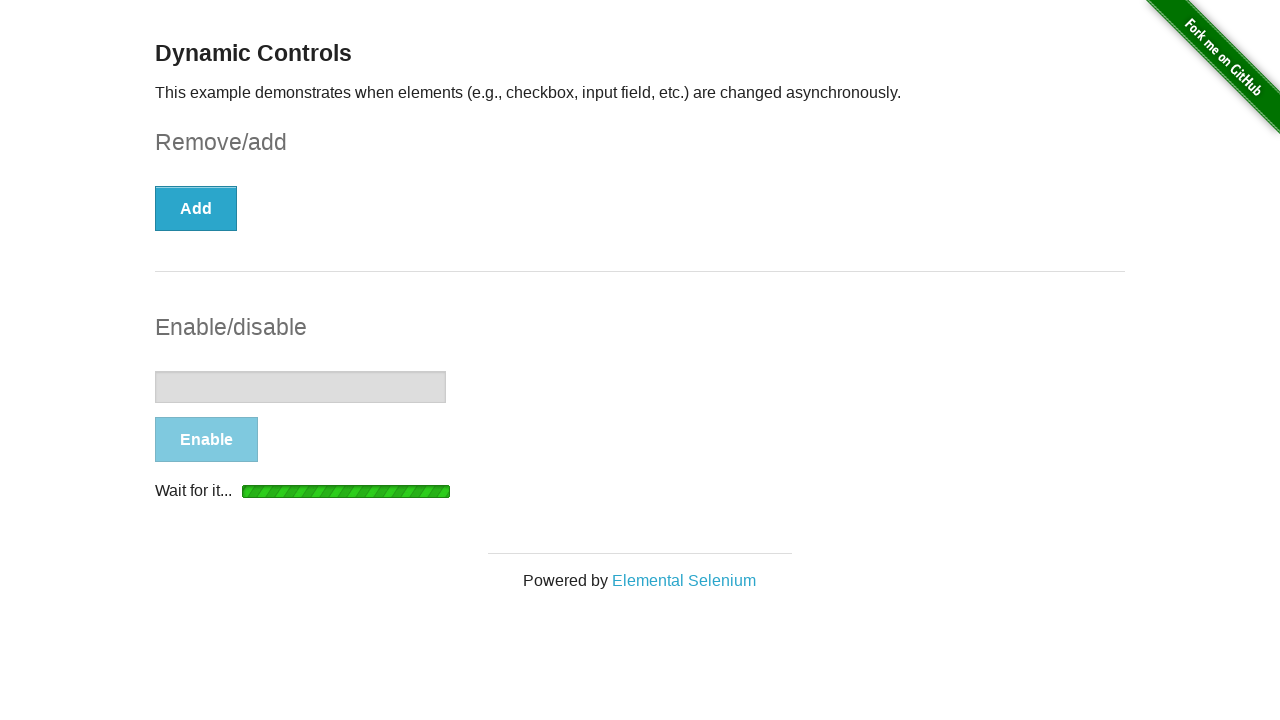

Filled enabled text input with 'Time to disable' on input[type='text']
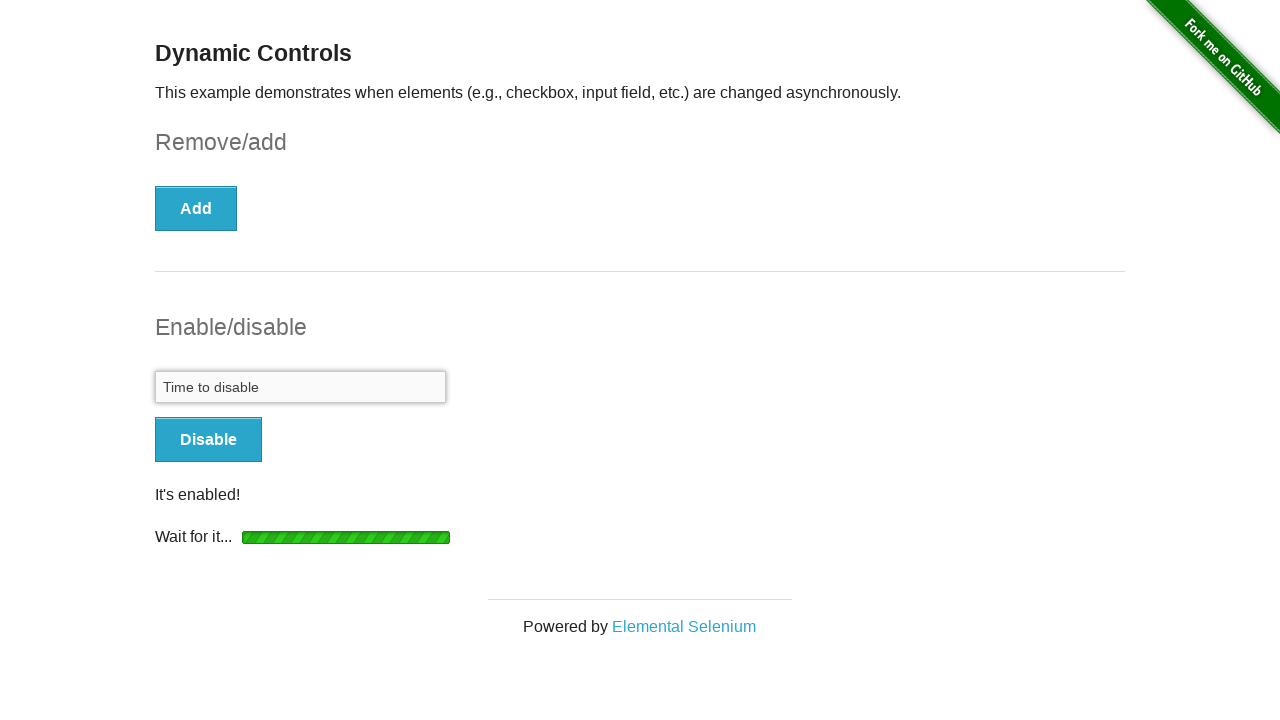

Clicked Disable button to disable the text input at (208, 440) on button:text('Disable')
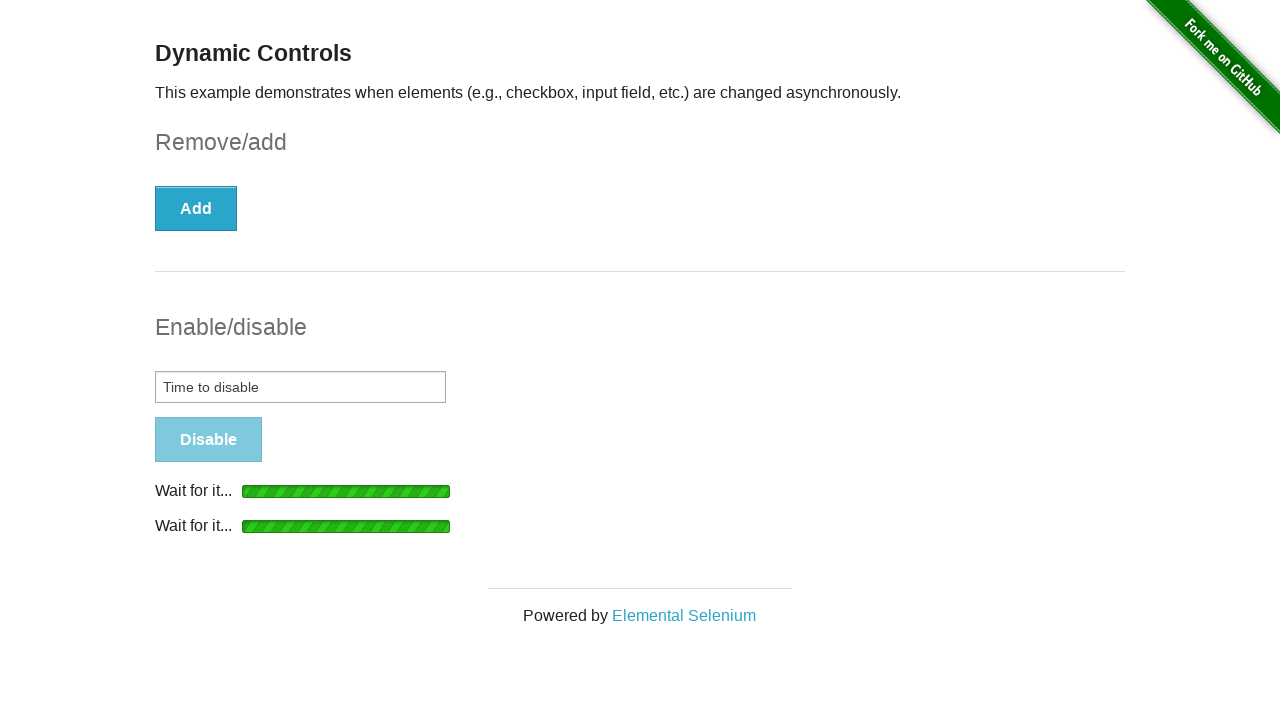

Verified text input disable message appeared
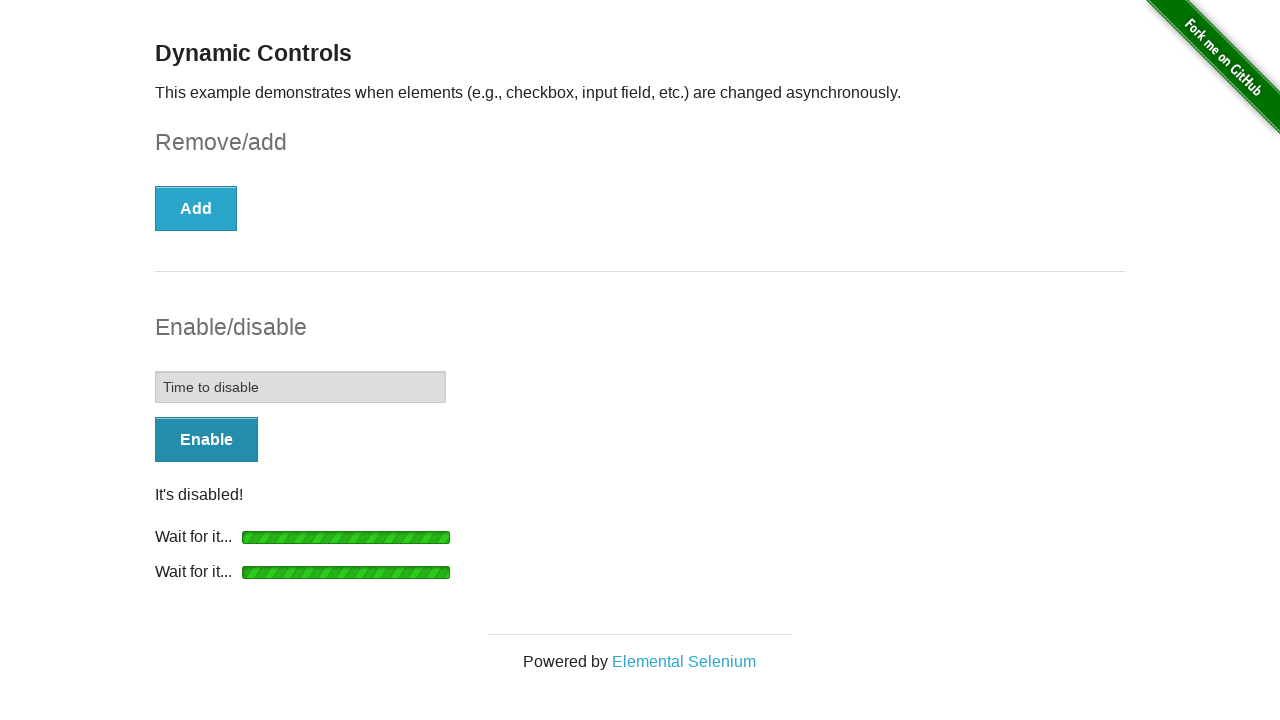

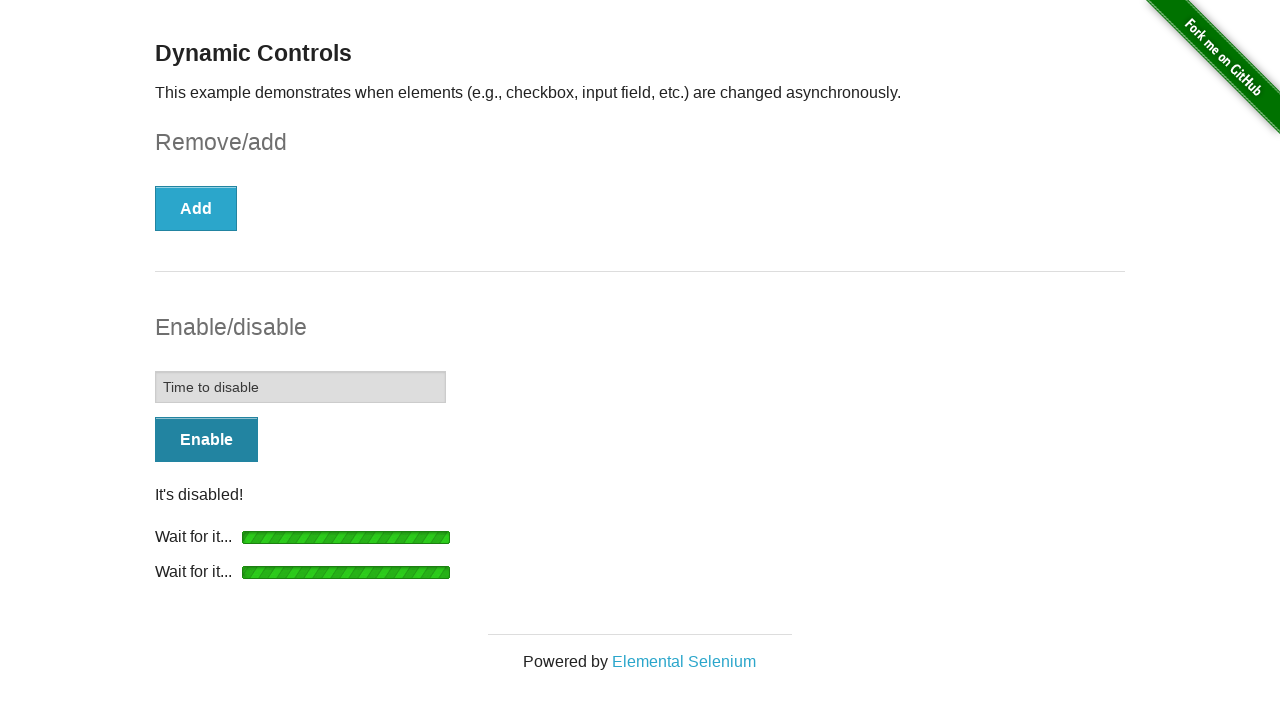